Tests checkbox functionality by clicking a checkbox to select it, verifying its state, then clicking again to deselect it, and counting the total number of checkboxes on the page.

Starting URL: https://rahulshettyacademy.com/AutomationPractice/

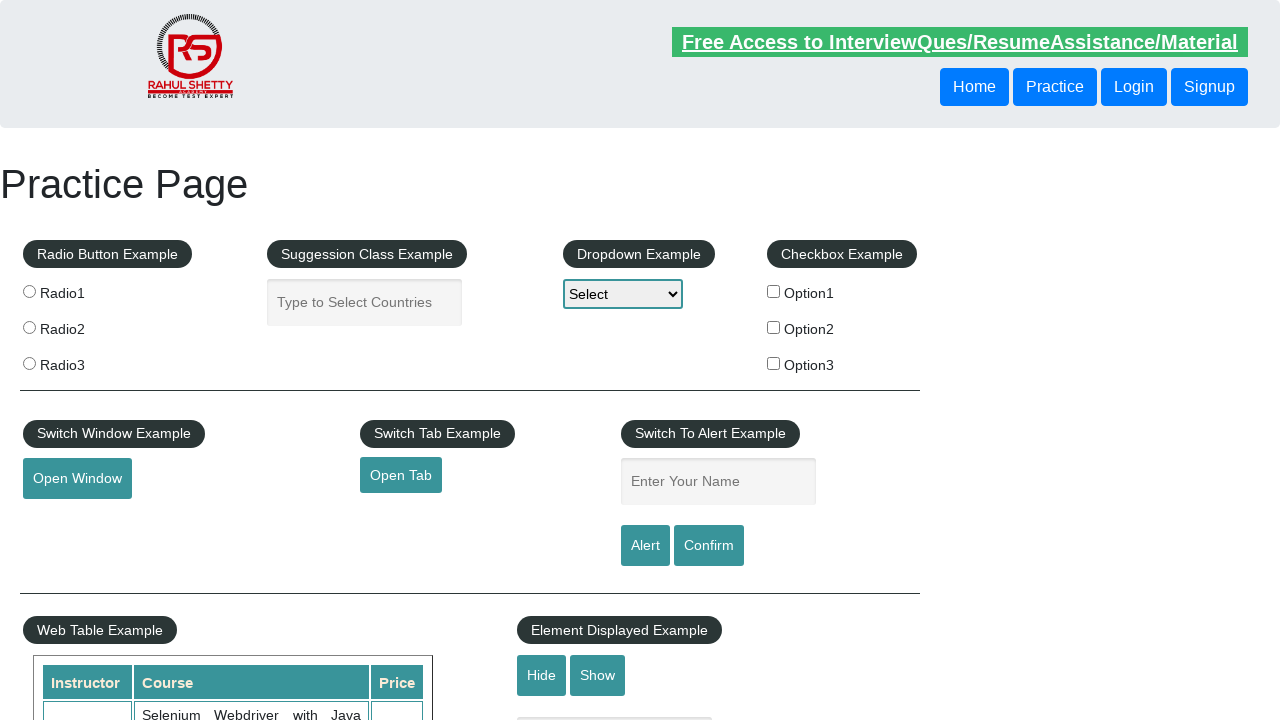

Waited for checkbox #checkBoxOption1 to be visible
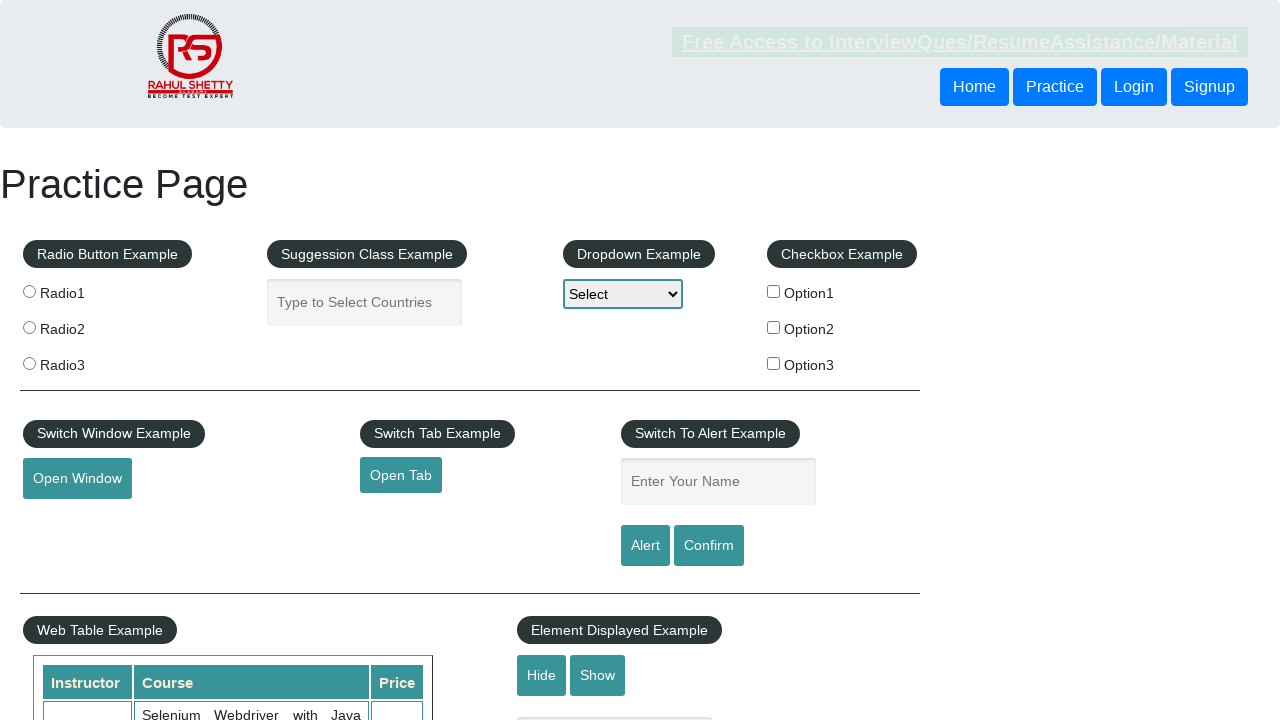

Clicked checkbox #checkBoxOption1 to select it at (774, 291) on #checkBoxOption1
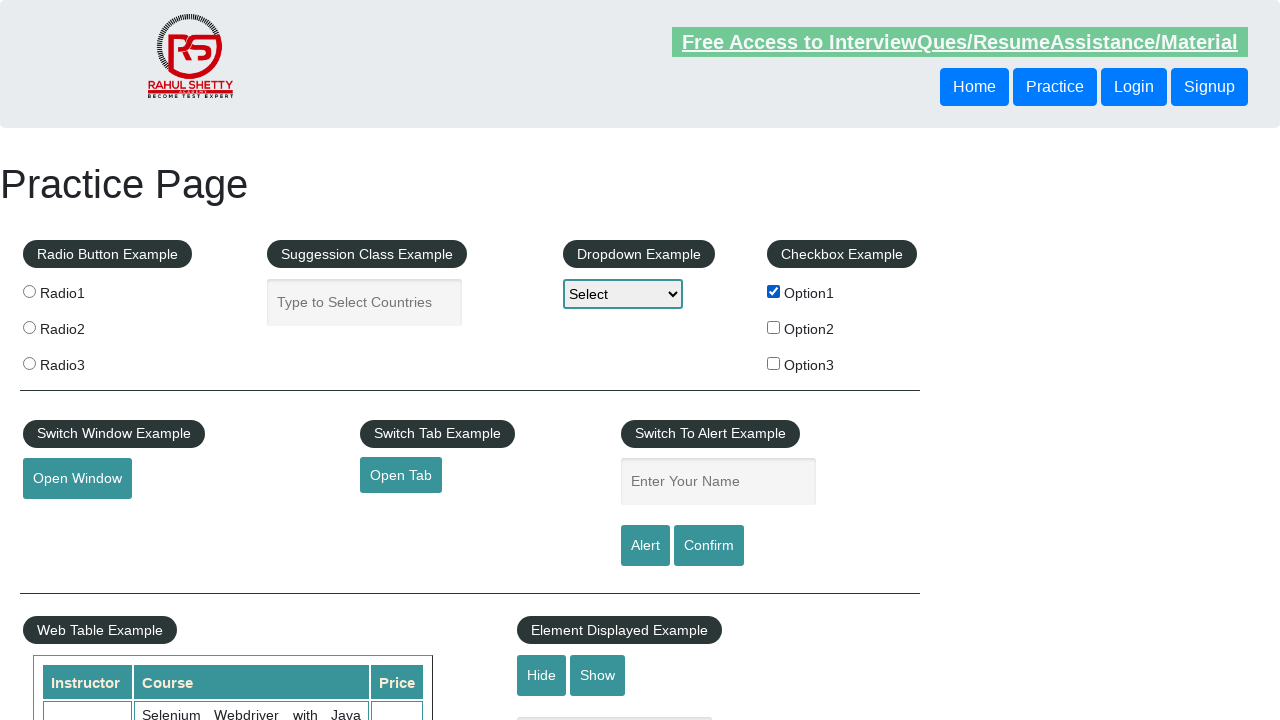

Verified that checkbox #checkBoxOption1 is selected
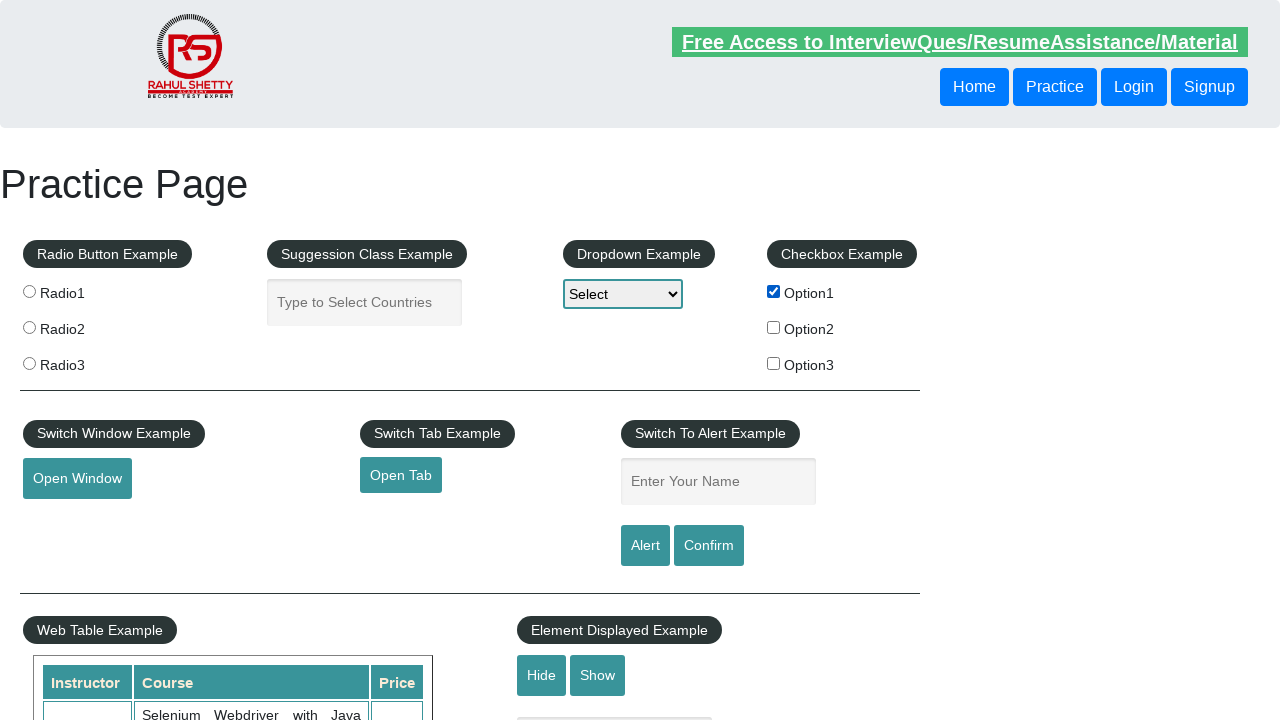

Clicked checkbox #checkBoxOption1 to deselect it at (774, 291) on #checkBoxOption1
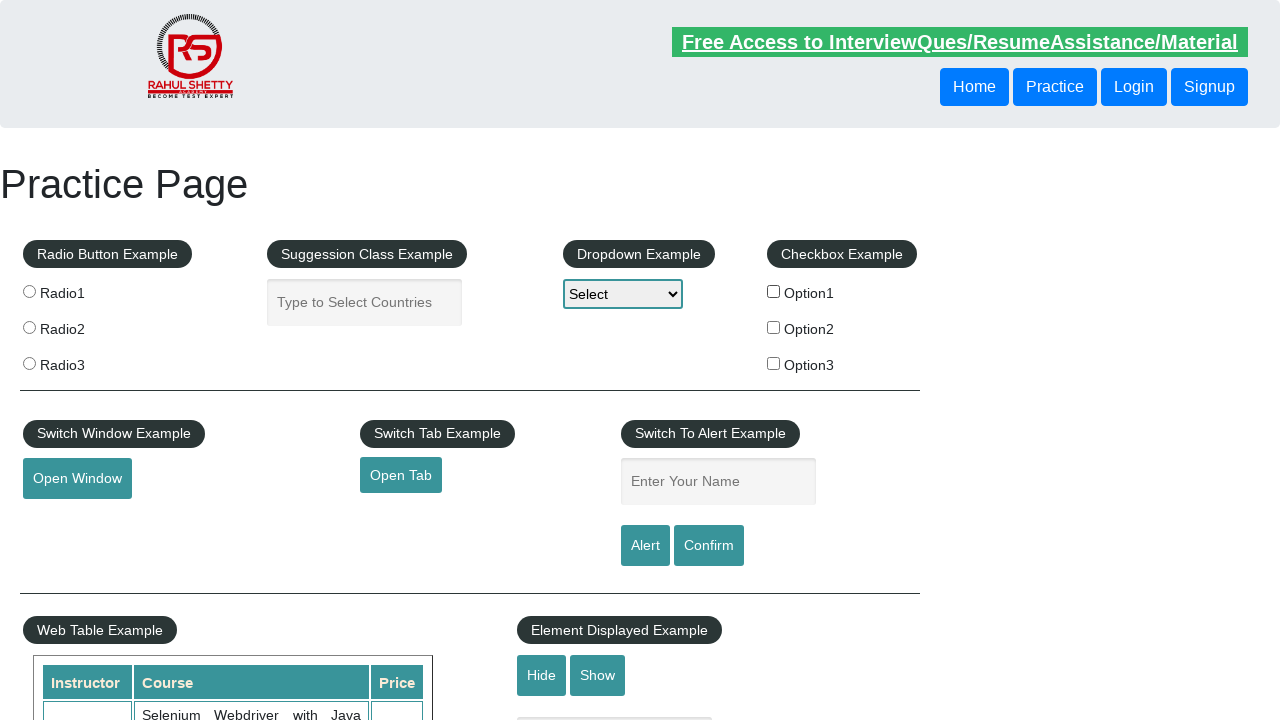

Verified that checkbox #checkBoxOption1 is deselected
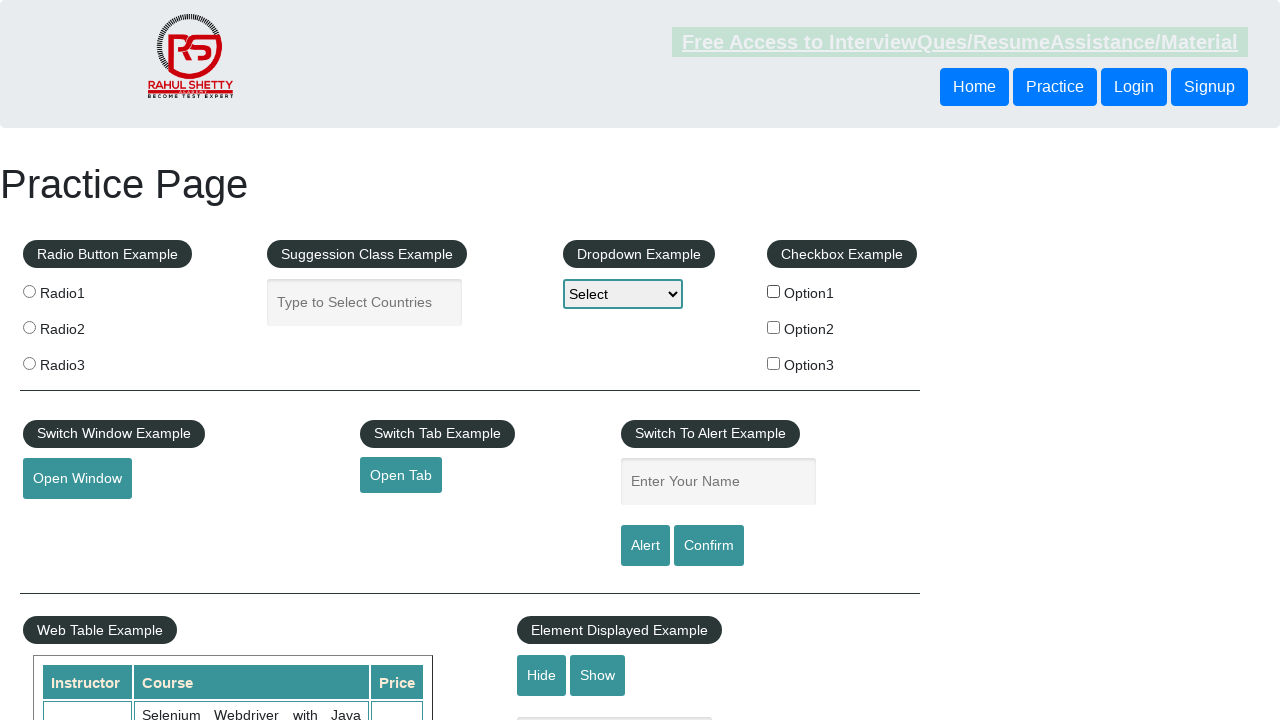

Counted total checkboxes on the page: 3
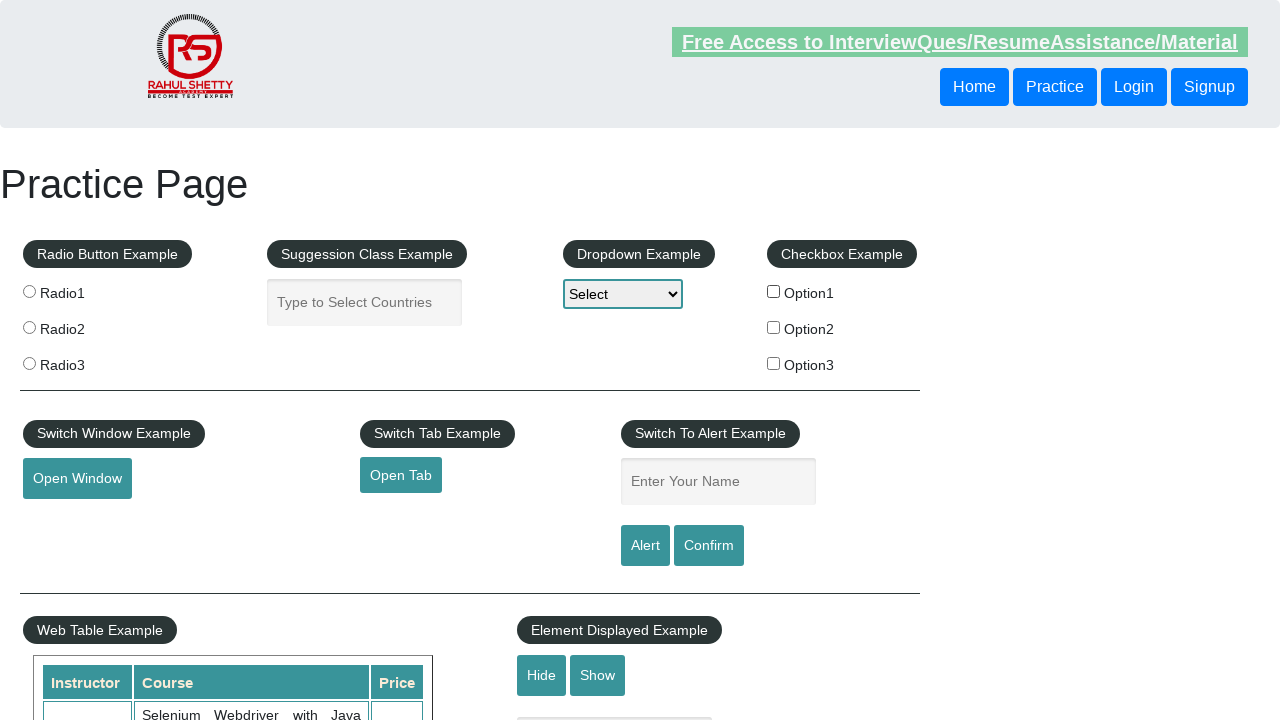

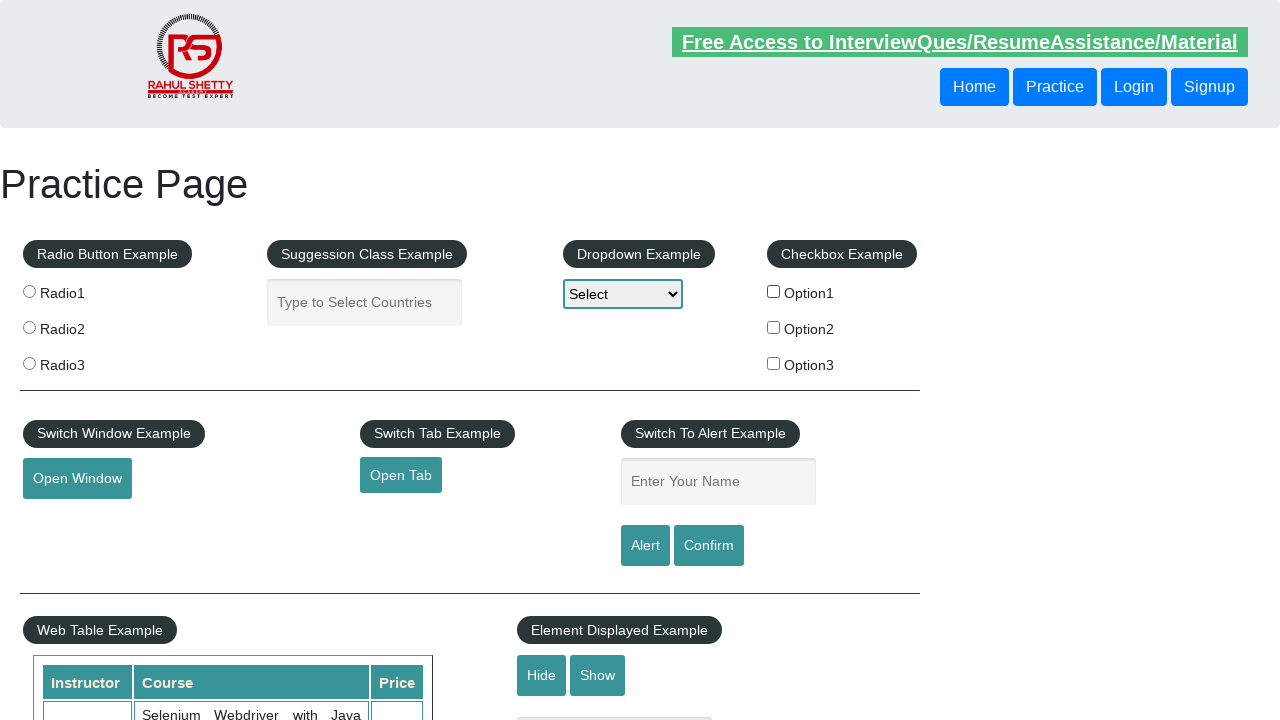